Opens a browser and navigates to the ImpactGuru crowdfunding website homepage, verifying the page loads successfully.

Starting URL: https://www.impactguru.com/

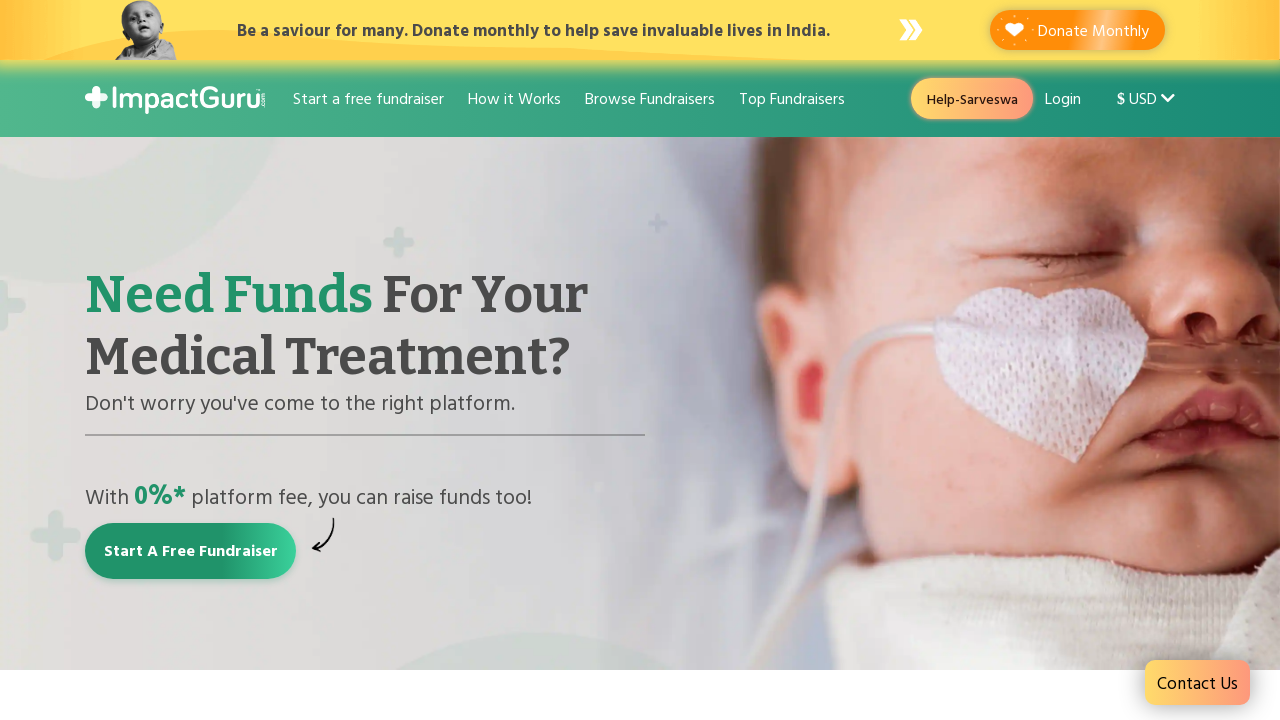

Navigated to ImpactGuru homepage
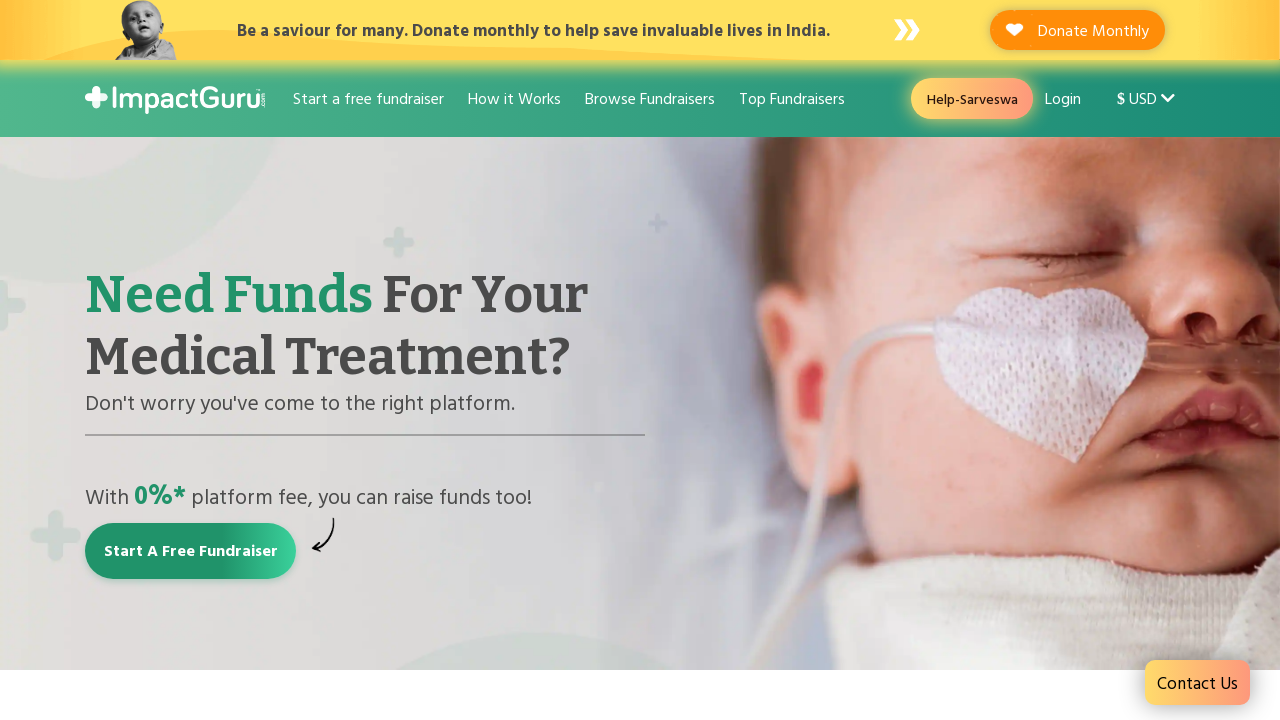

Page DOM content loaded
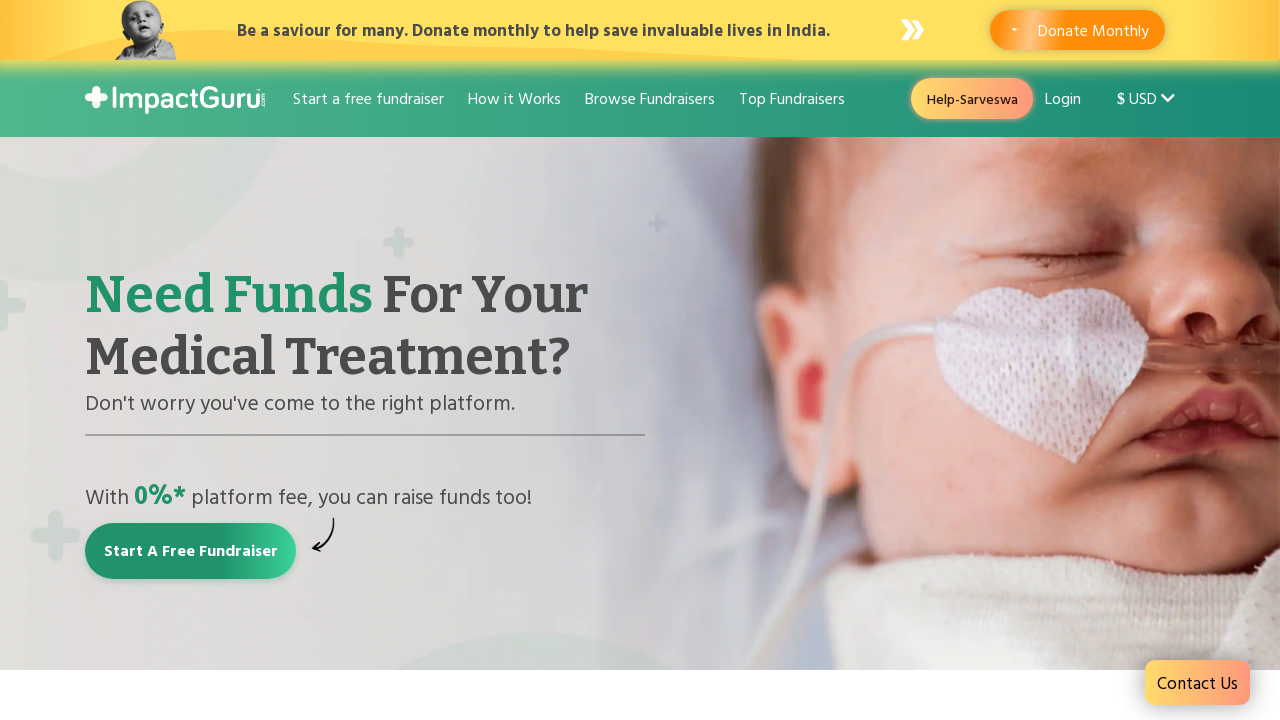

Body element is visible - page loaded successfully
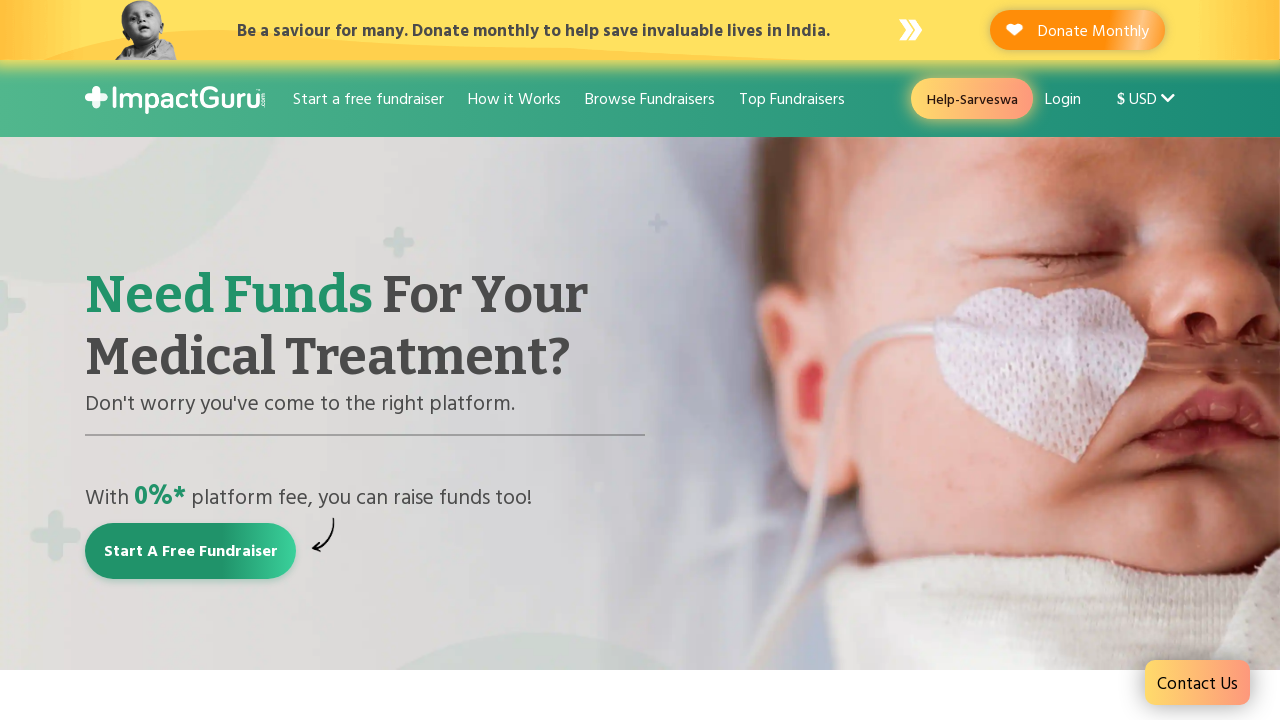

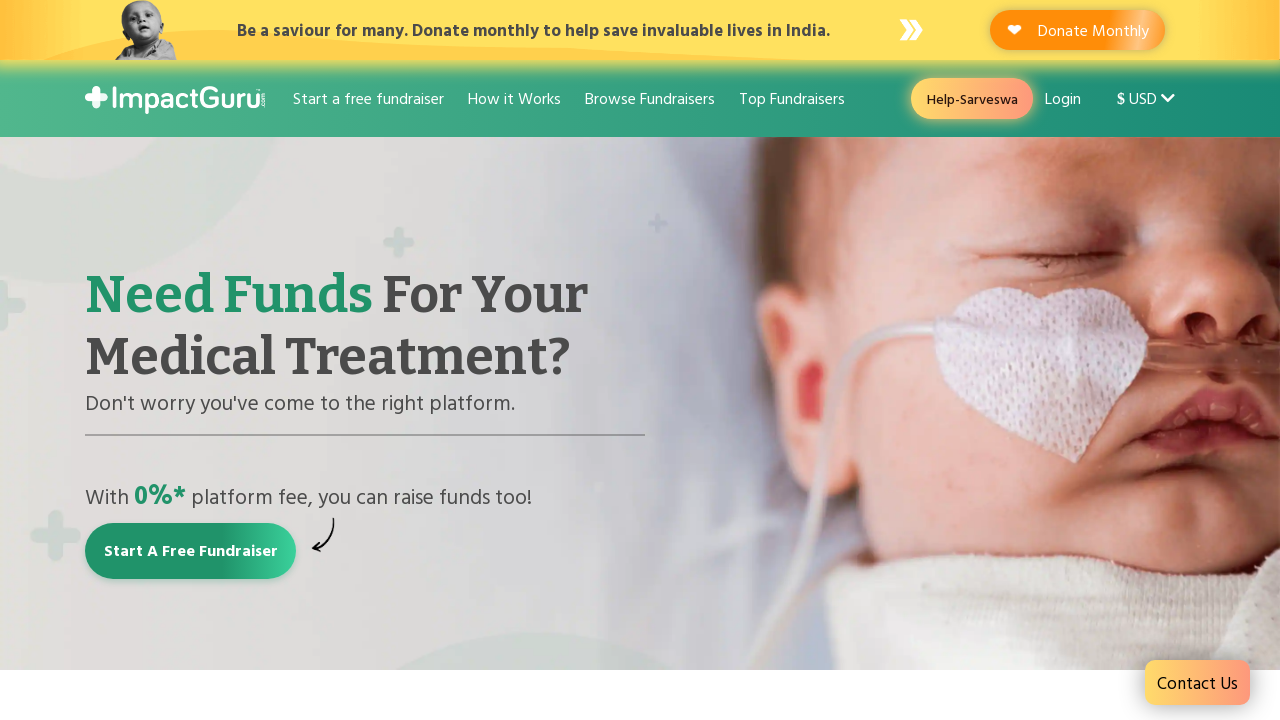